Tests page scrolling functionality by navigating to an automation practice website and scrolling to the bottom of the page using JavaScript execution.

Starting URL: http://practice.automationtesting.in/

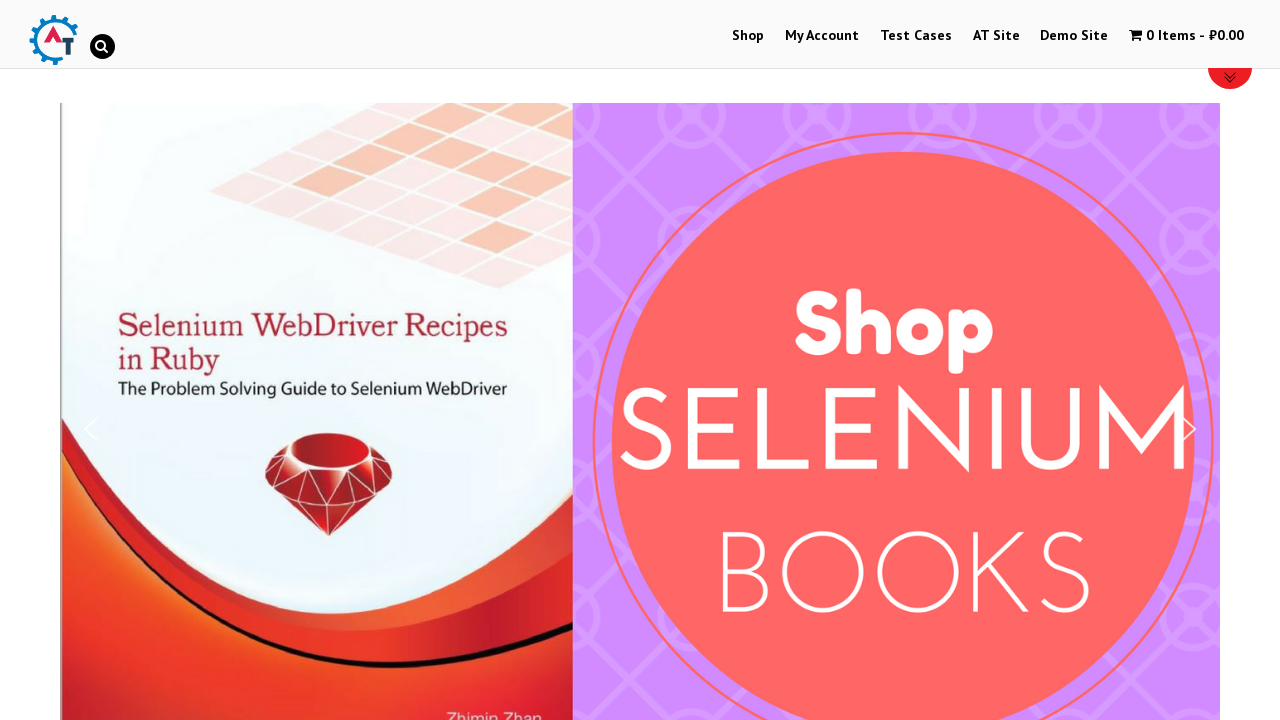

Navigated to automation practice website
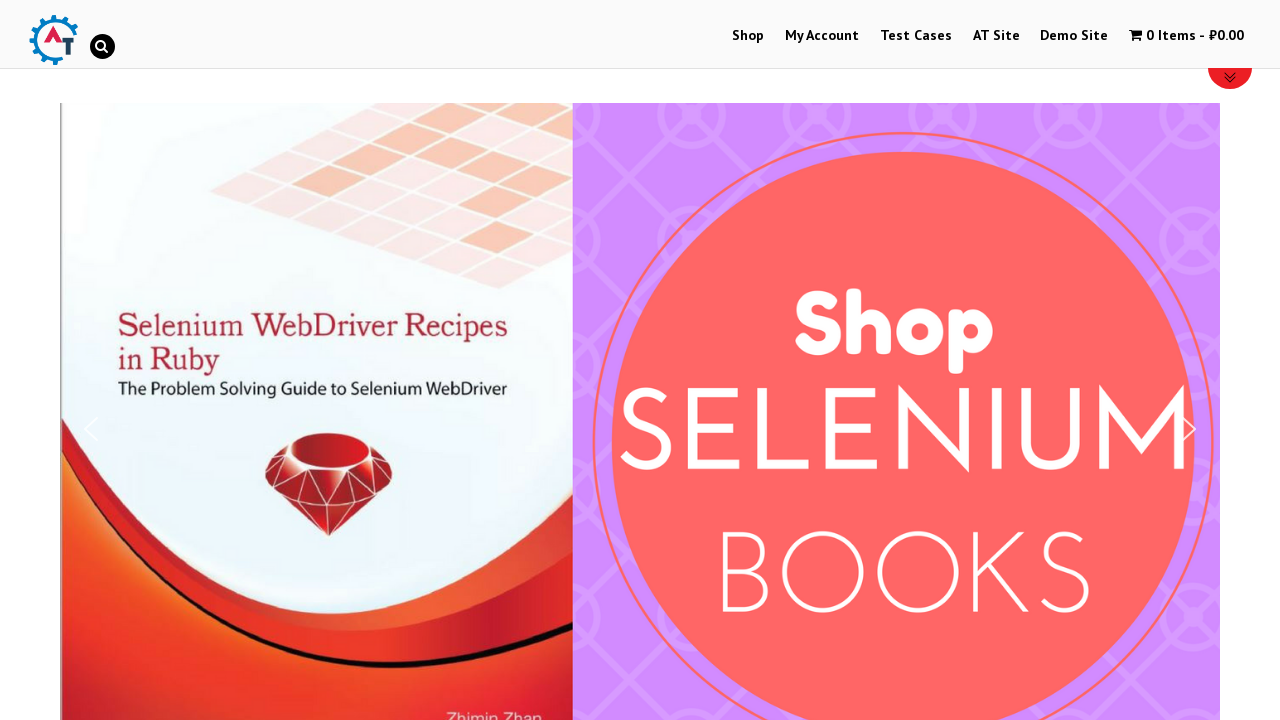

Scrolled to the bottom of the page using JavaScript
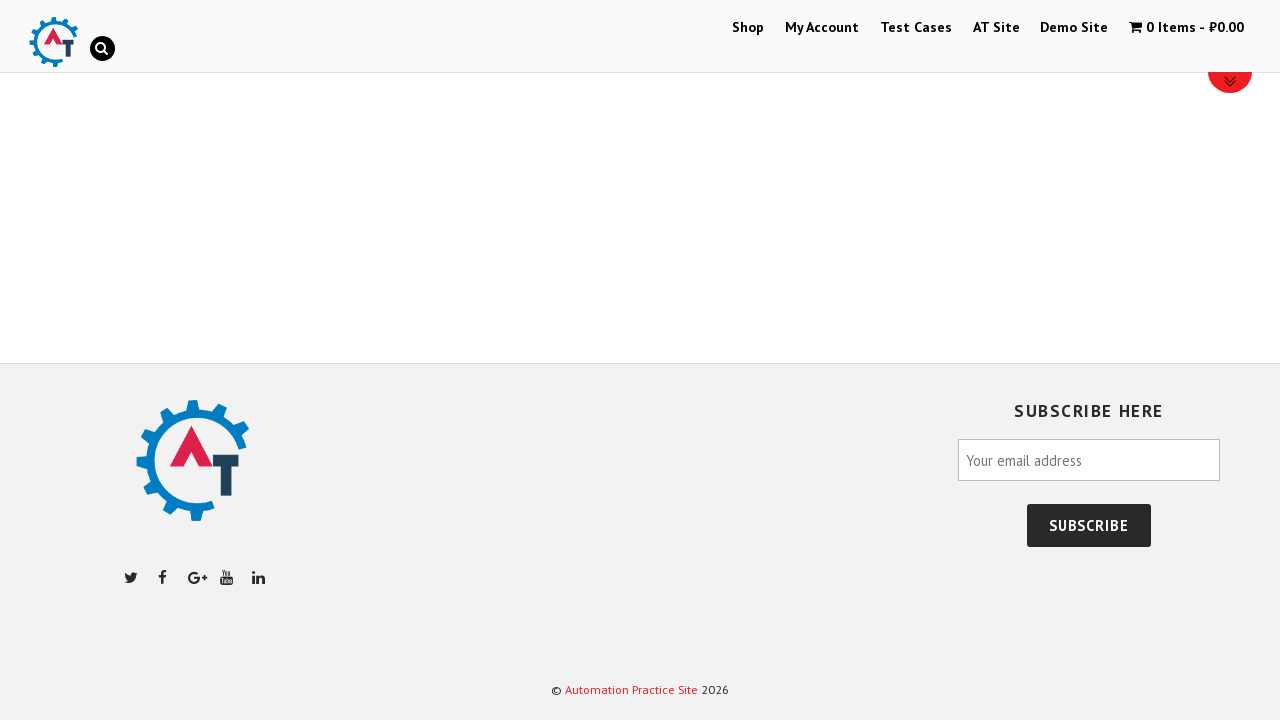

Waited 1 second for lazy-loaded content to load
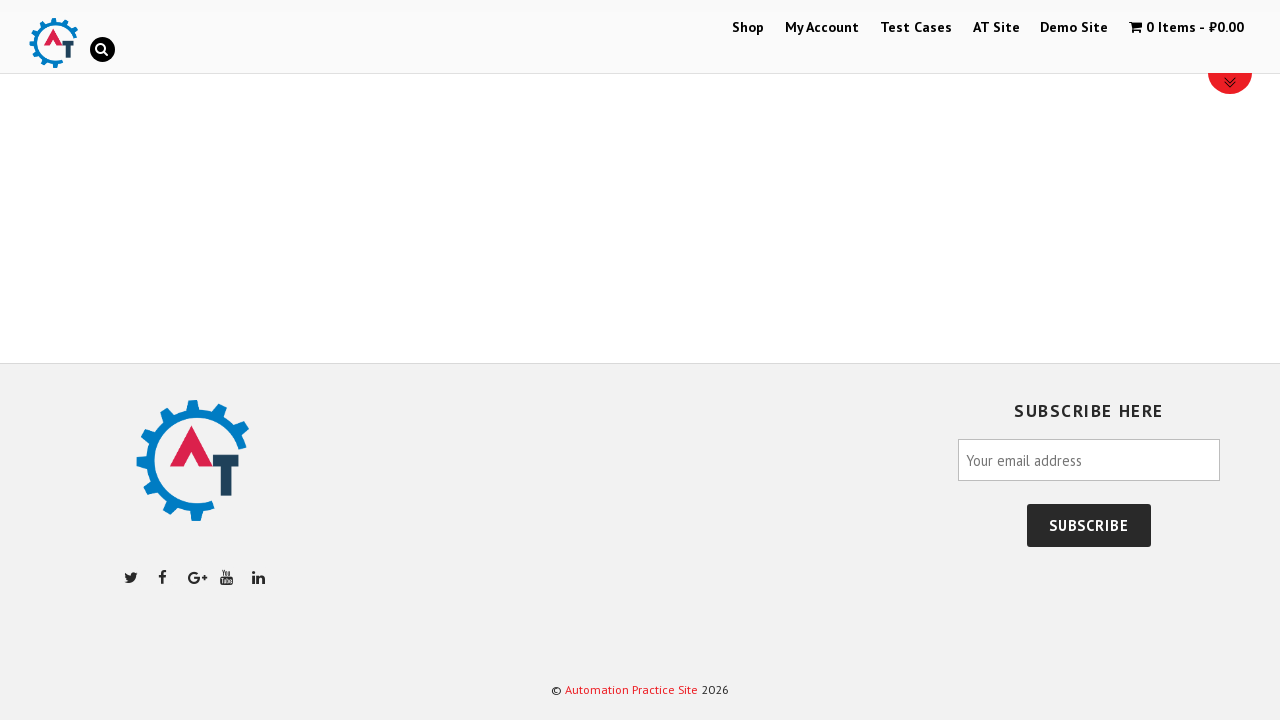

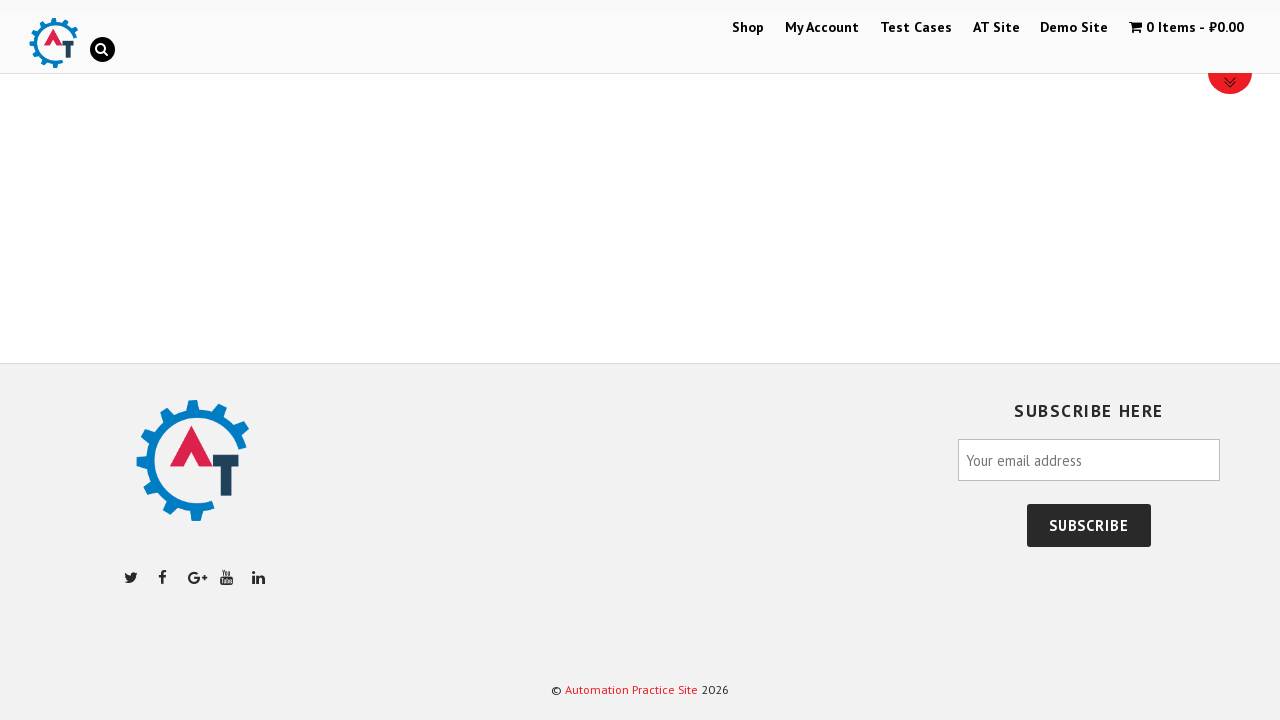